Tests unmarking todo items by creating todos, marking one as complete, then unchecking it to verify the completion state can be toggled

Starting URL: https://demo.playwright.dev/todomvc

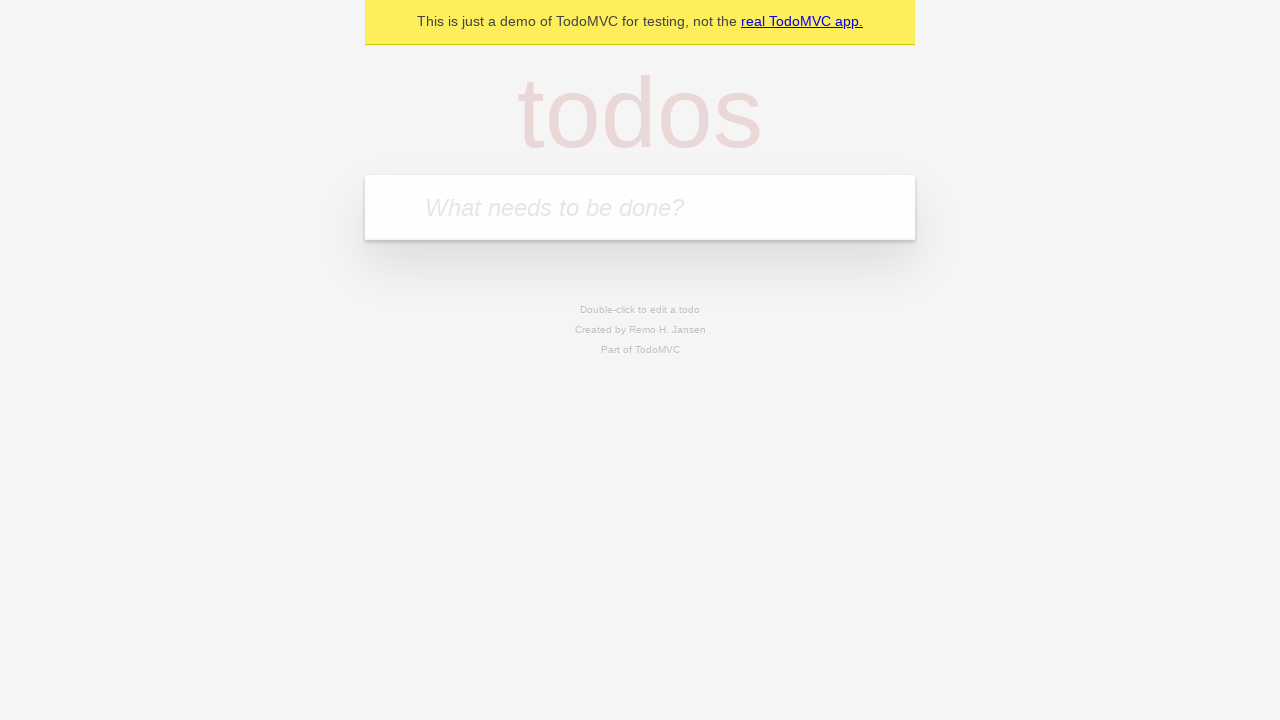

Filled new todo input with 'schedule meeting' on internal:attr=[placeholder="What needs to be done?"i]
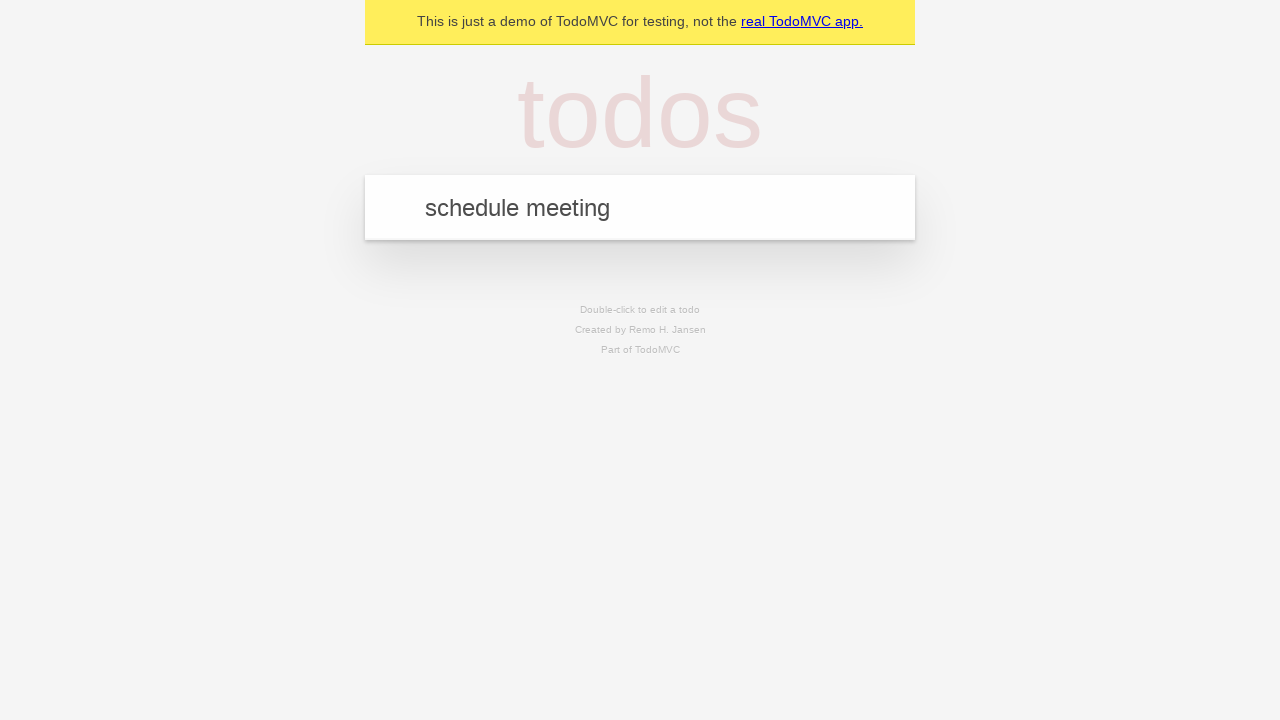

Pressed Enter to create todo 'schedule meeting' on internal:attr=[placeholder="What needs to be done?"i]
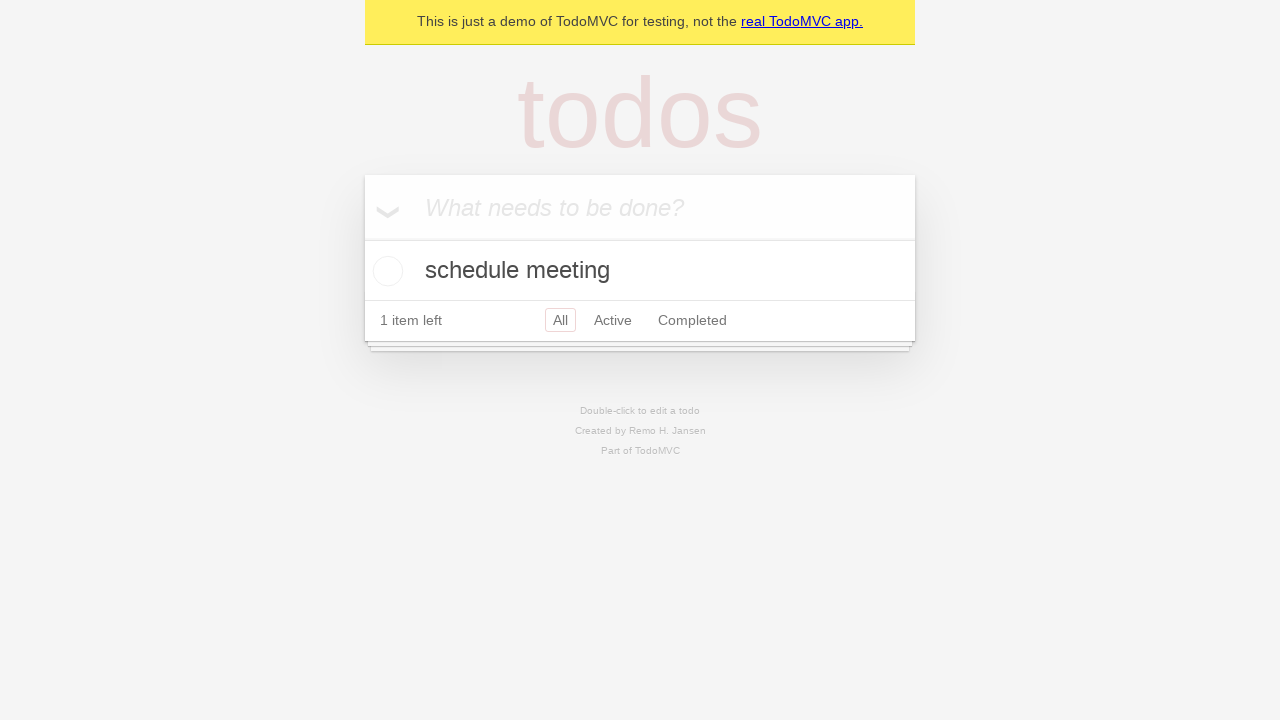

Filled new todo input with 'write report' on internal:attr=[placeholder="What needs to be done?"i]
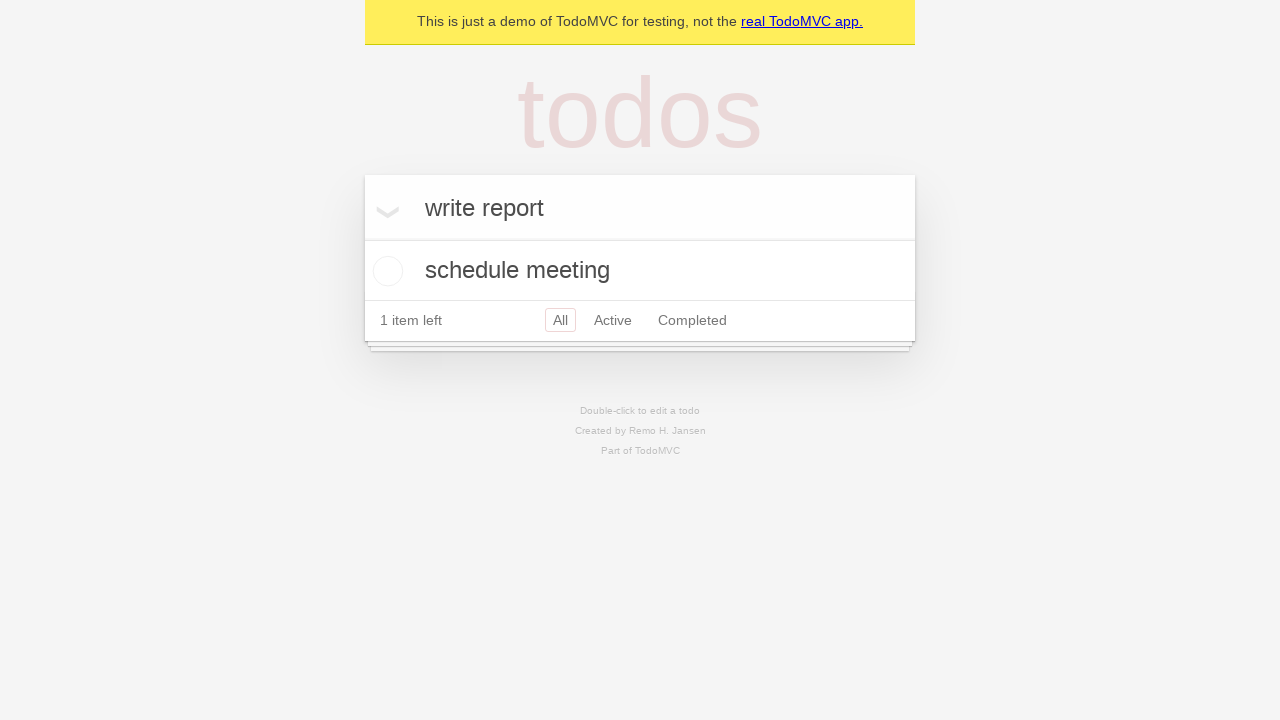

Pressed Enter to create todo 'write report' on internal:attr=[placeholder="What needs to be done?"i]
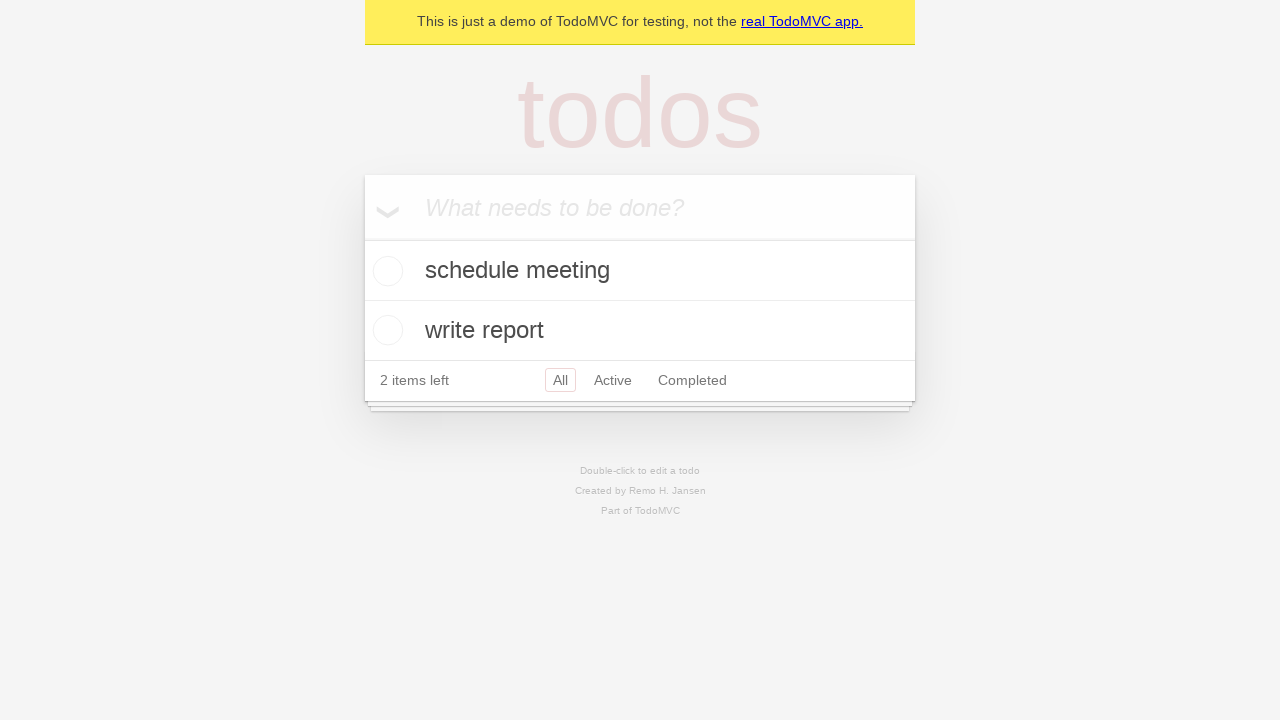

Located first todo item
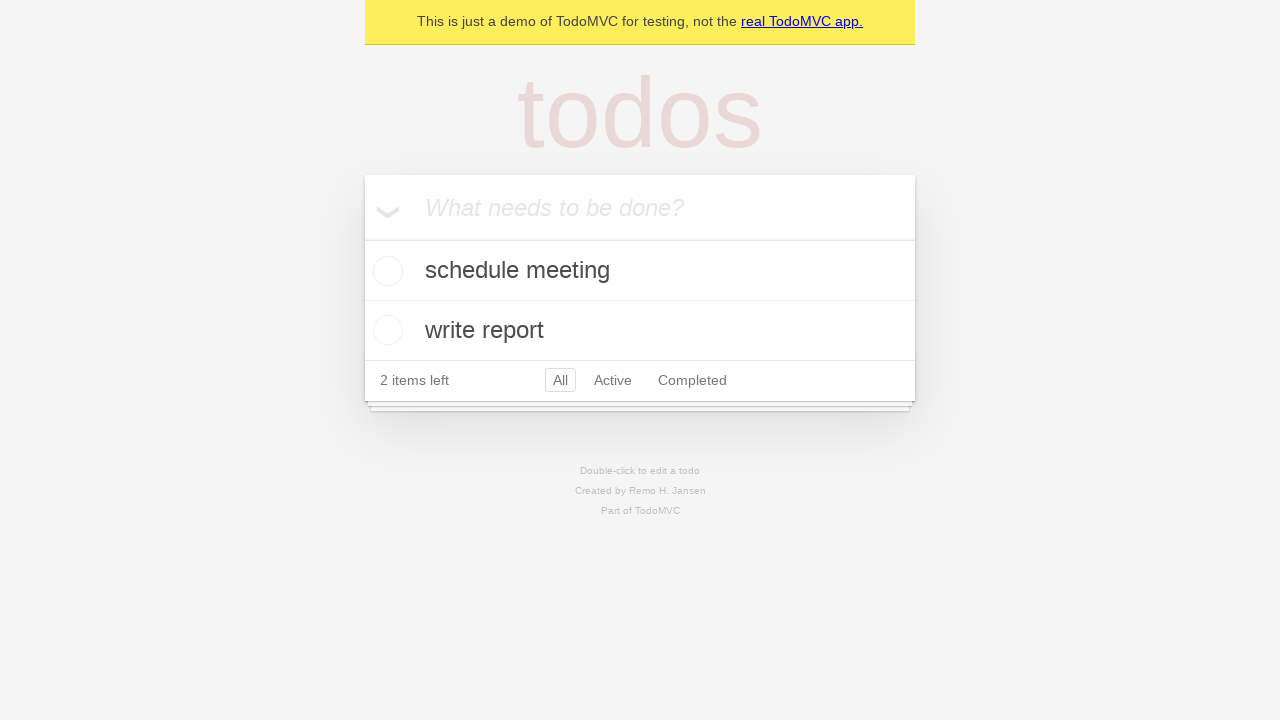

Located checkbox for first todo item
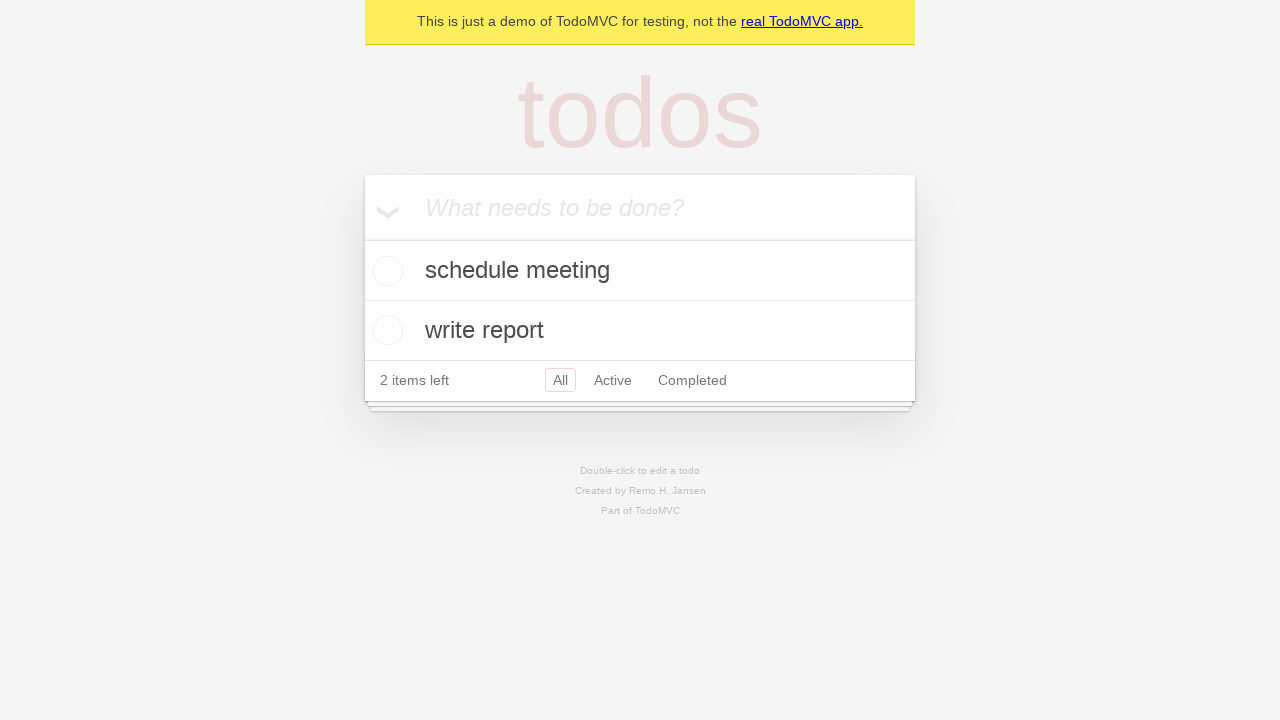

Checked first todo item to mark as complete at (385, 271) on internal:testid=[data-testid="todo-item"s] >> nth=0 >> internal:role=checkbox
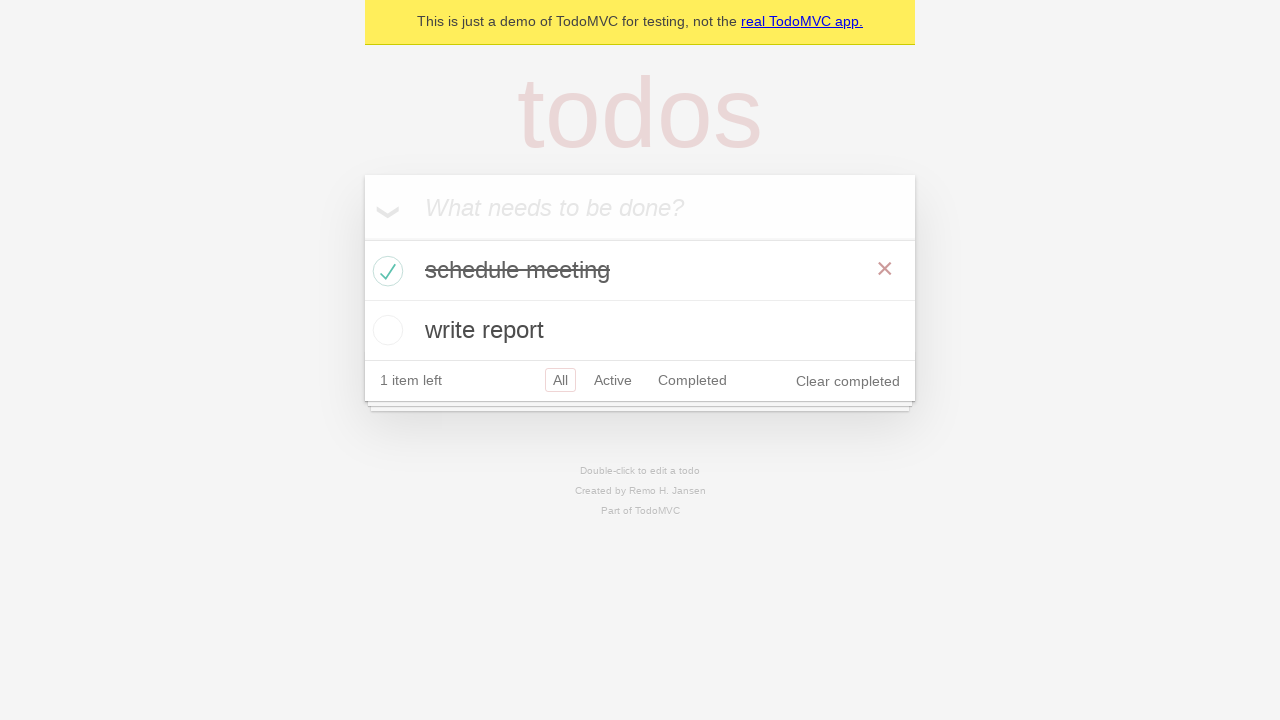

Unchecked first todo item to mark as incomplete at (385, 271) on internal:testid=[data-testid="todo-item"s] >> nth=0 >> internal:role=checkbox
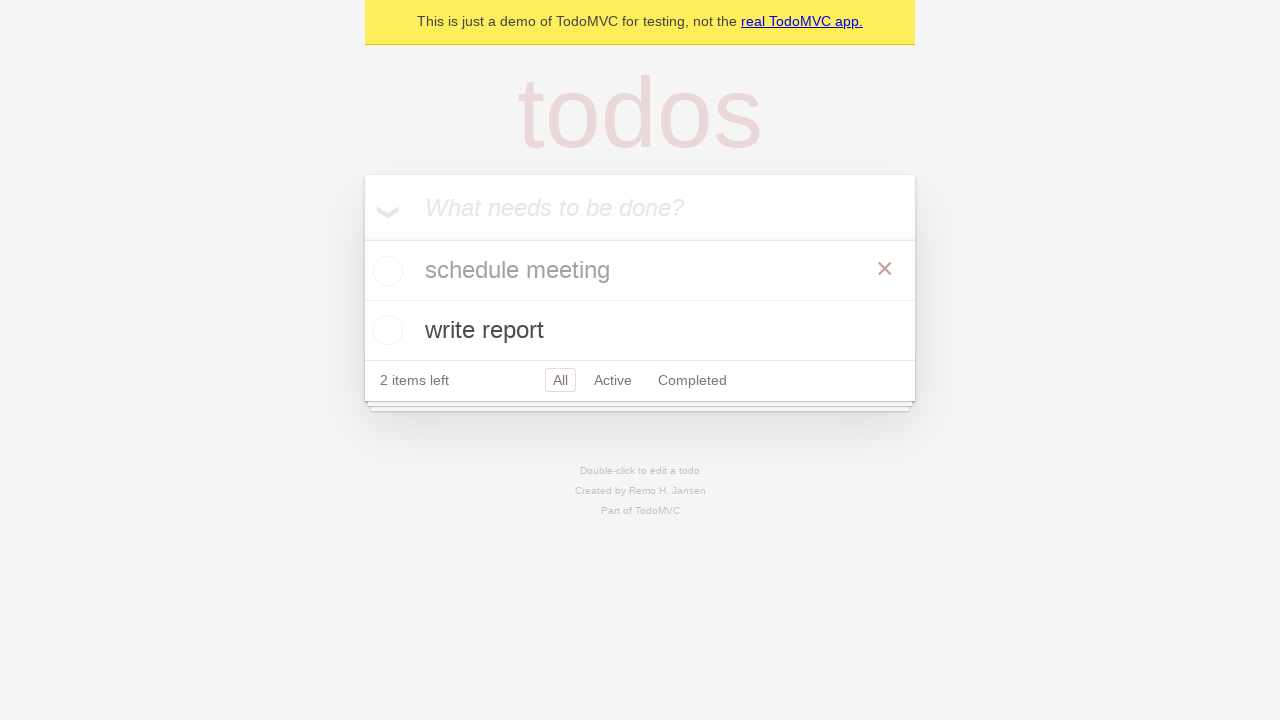

Waited for completion state update
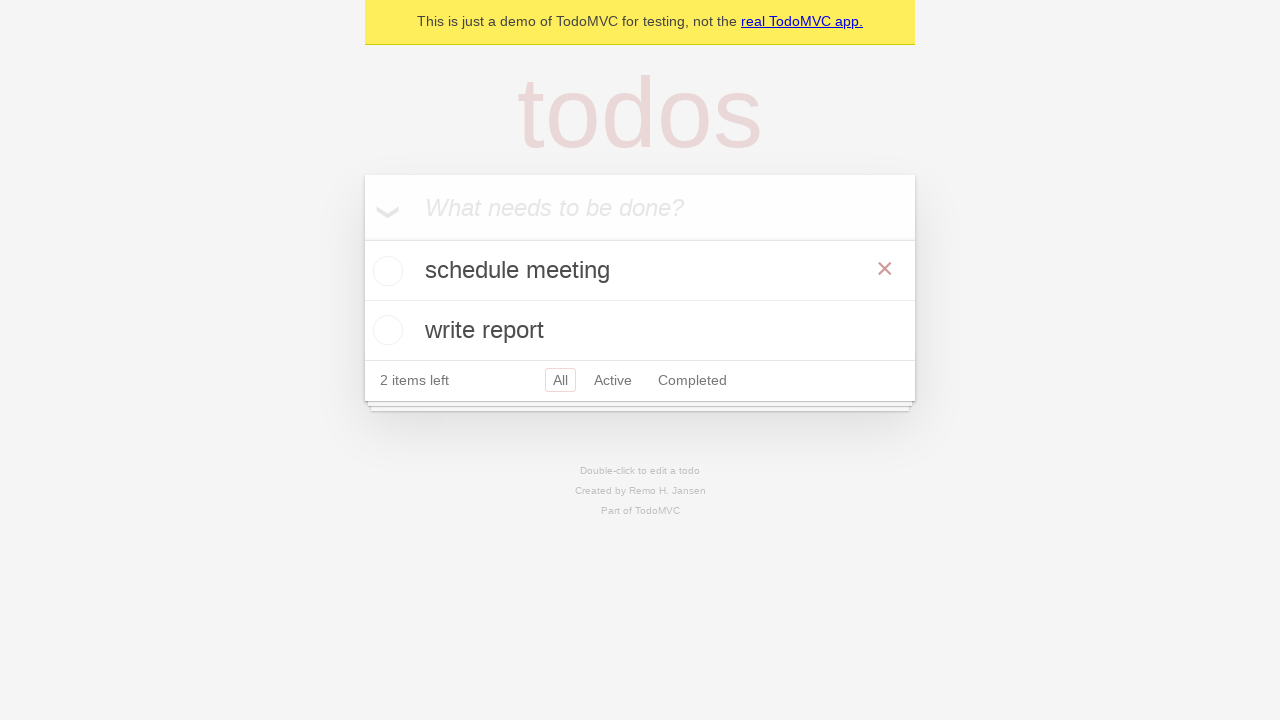

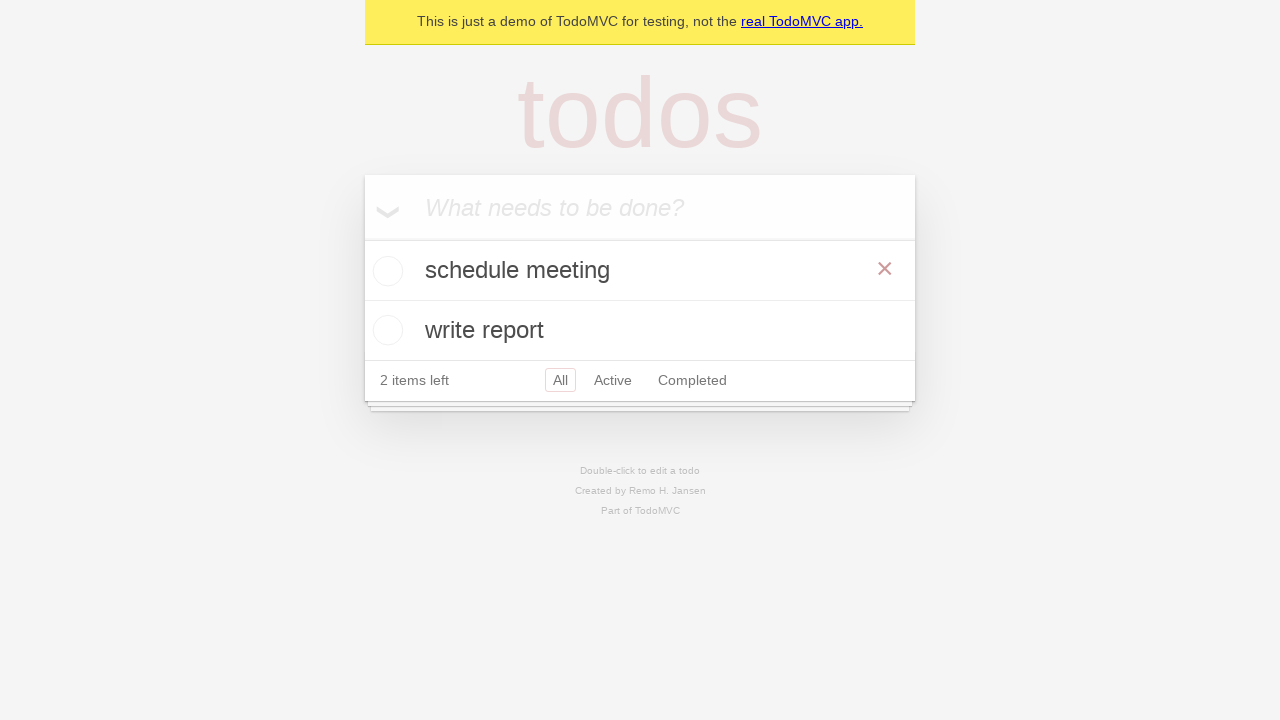